Tests double-click functionality by entering text in a field, double-clicking a copy button, and verifying text is copied to another field

Starting URL: https://www.w3schools.com/tags/tryit.asp?filename=tryhtml5_ev_ondblclick3

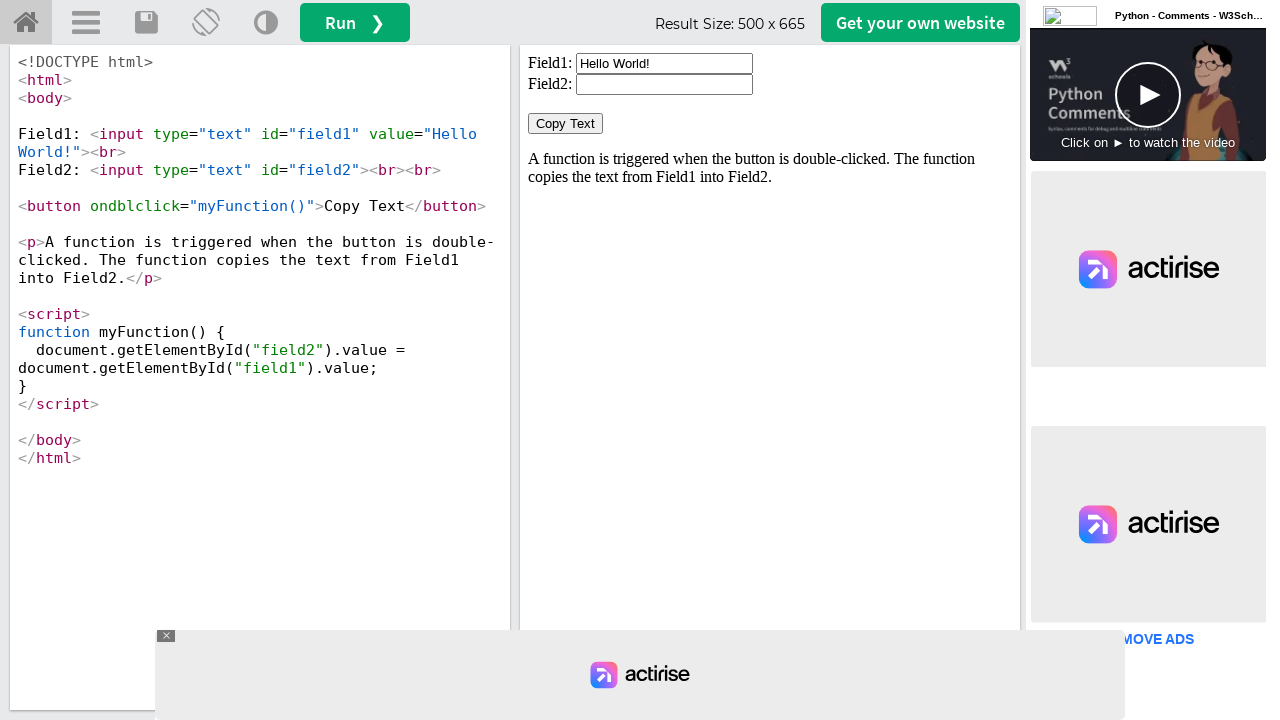

Located the iframe element
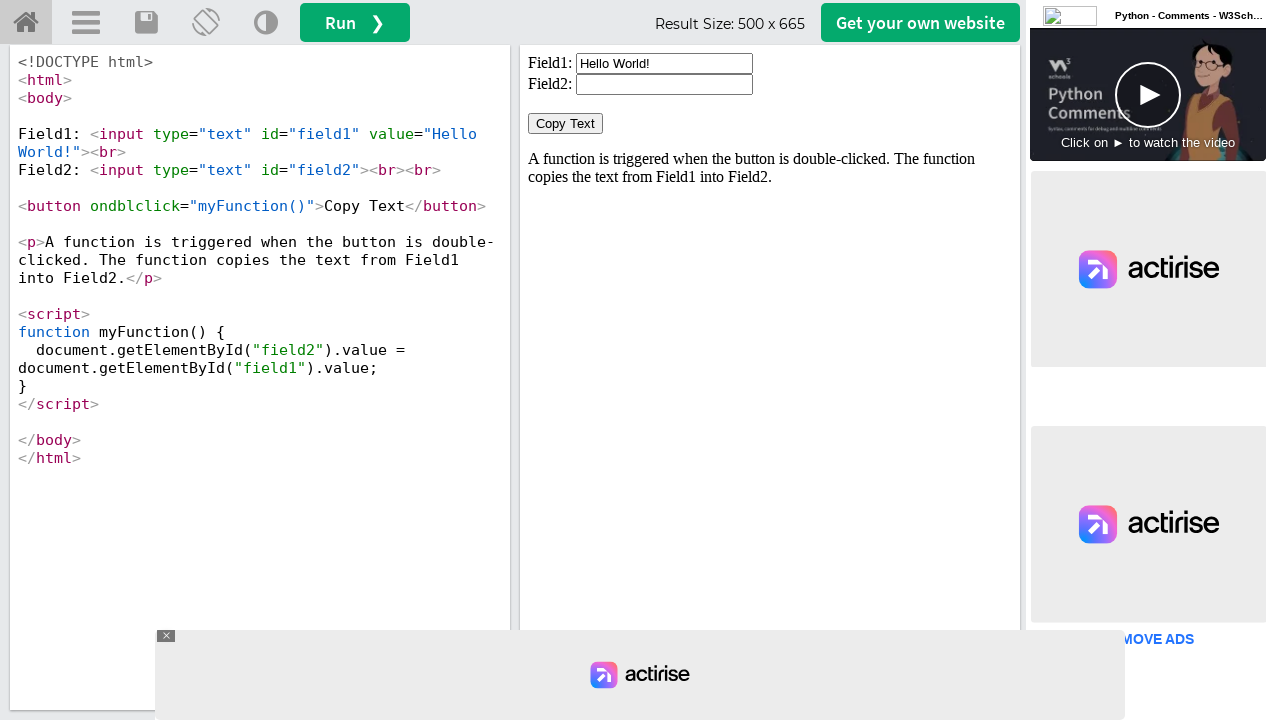

Located the first input field
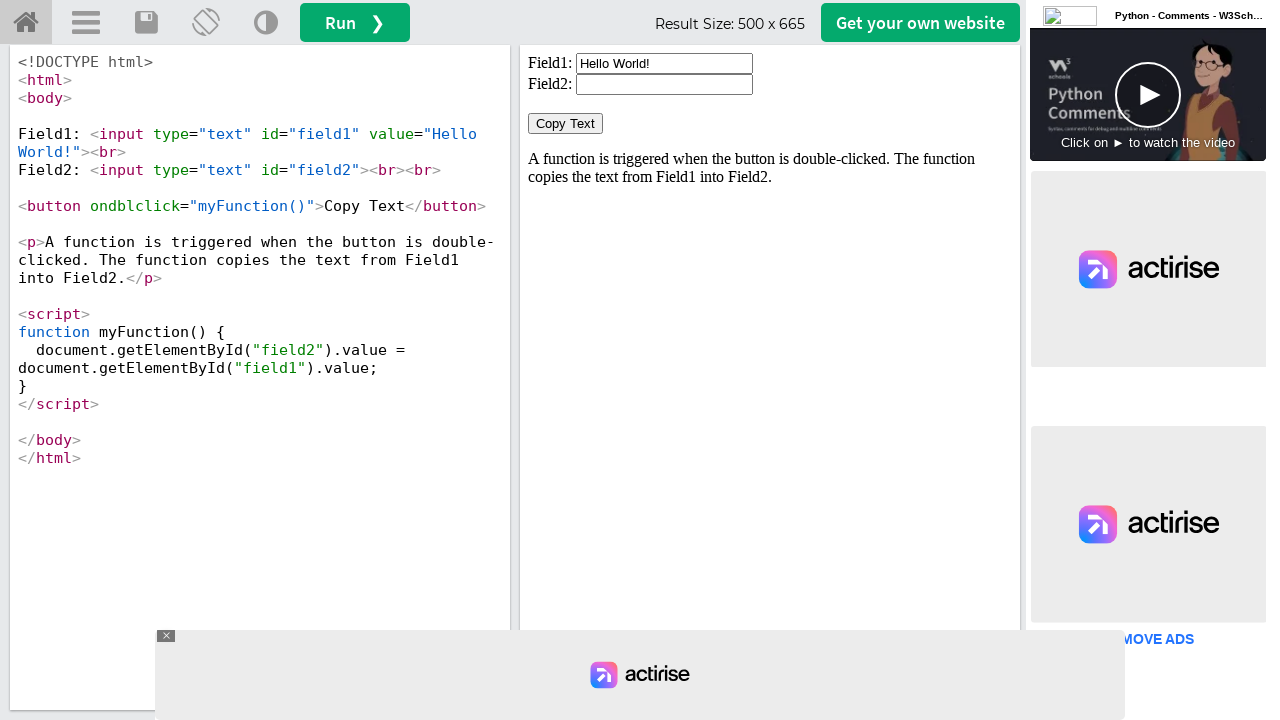

Cleared the first input field on #iframeResult >> internal:control=enter-frame >> xpath=//input[@id='field1']
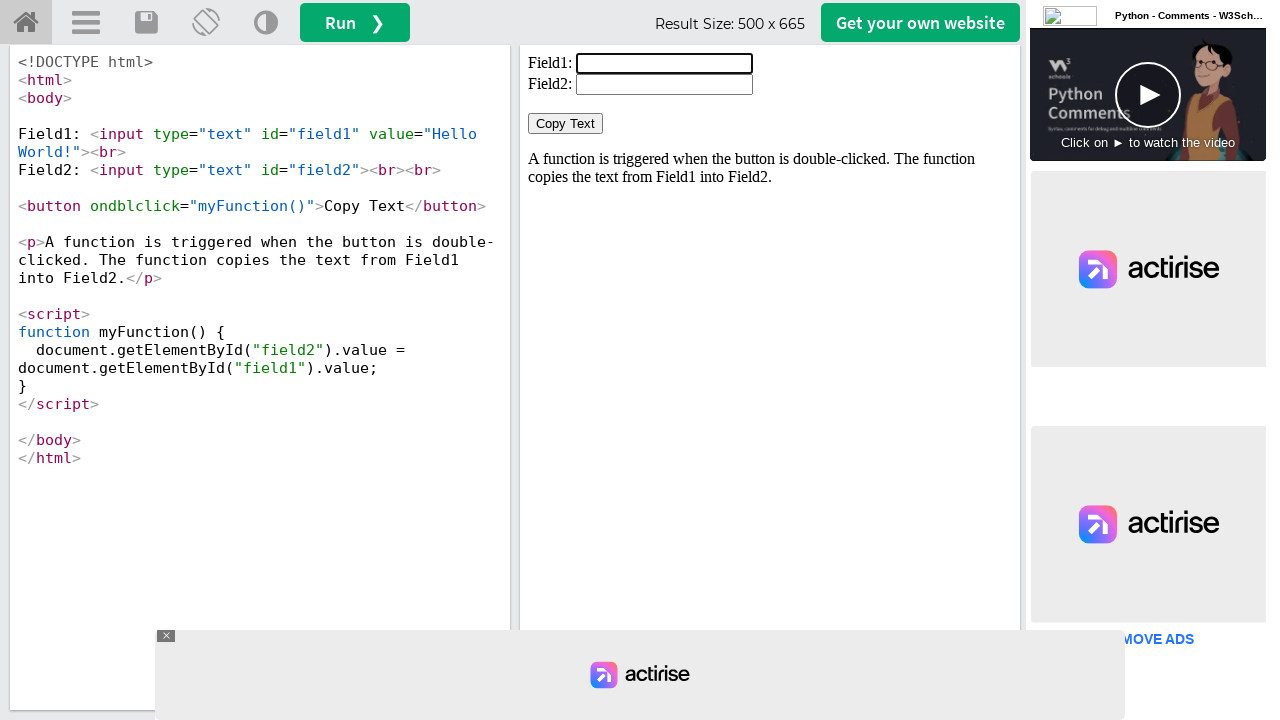

Filled first input field with 'Hi Shivam' on #iframeResult >> internal:control=enter-frame >> xpath=//input[@id='field1']
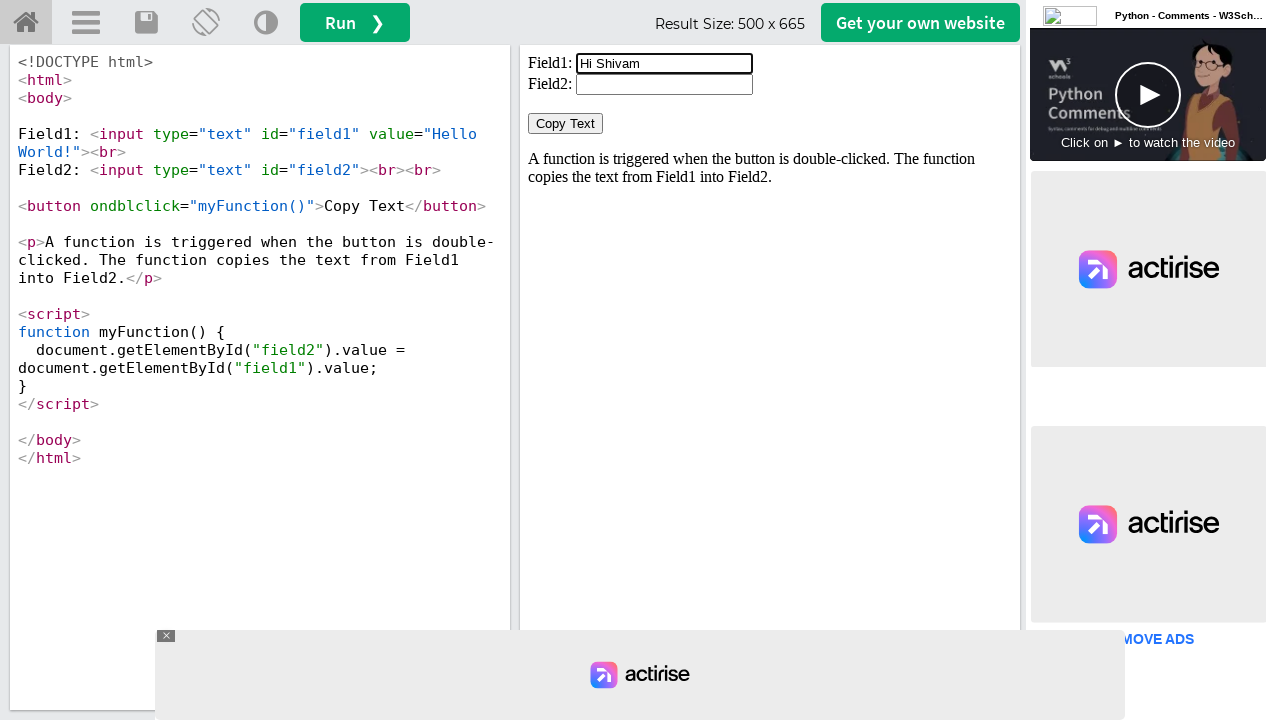

Located the Copy Text button
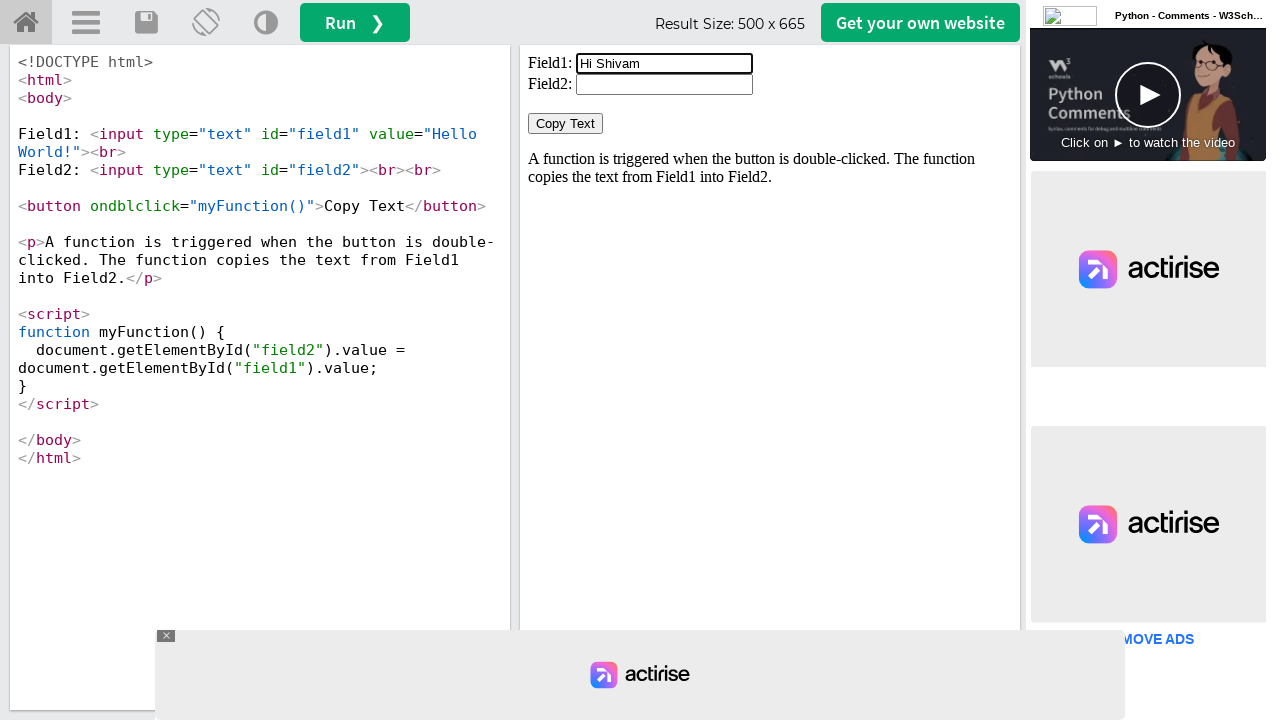

Double-clicked the Copy Text button at (566, 124) on #iframeResult >> internal:control=enter-frame >> xpath=//button[normalize-space(
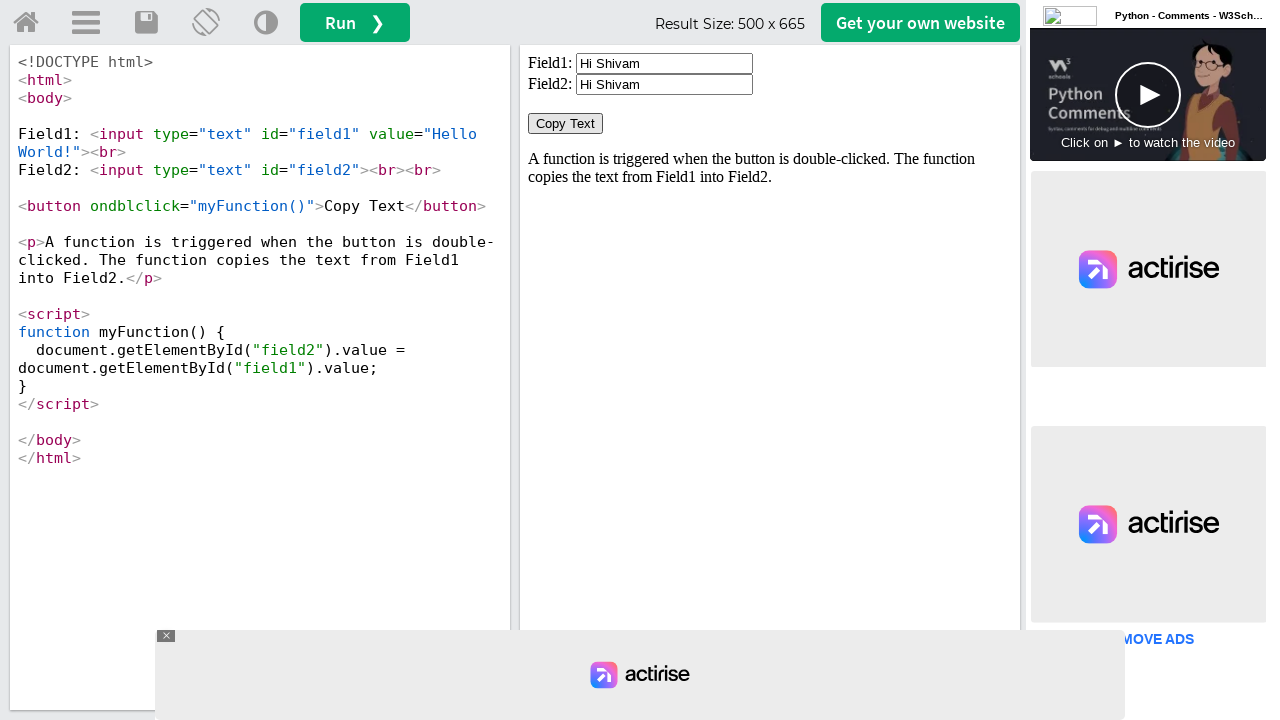

Located the second input field
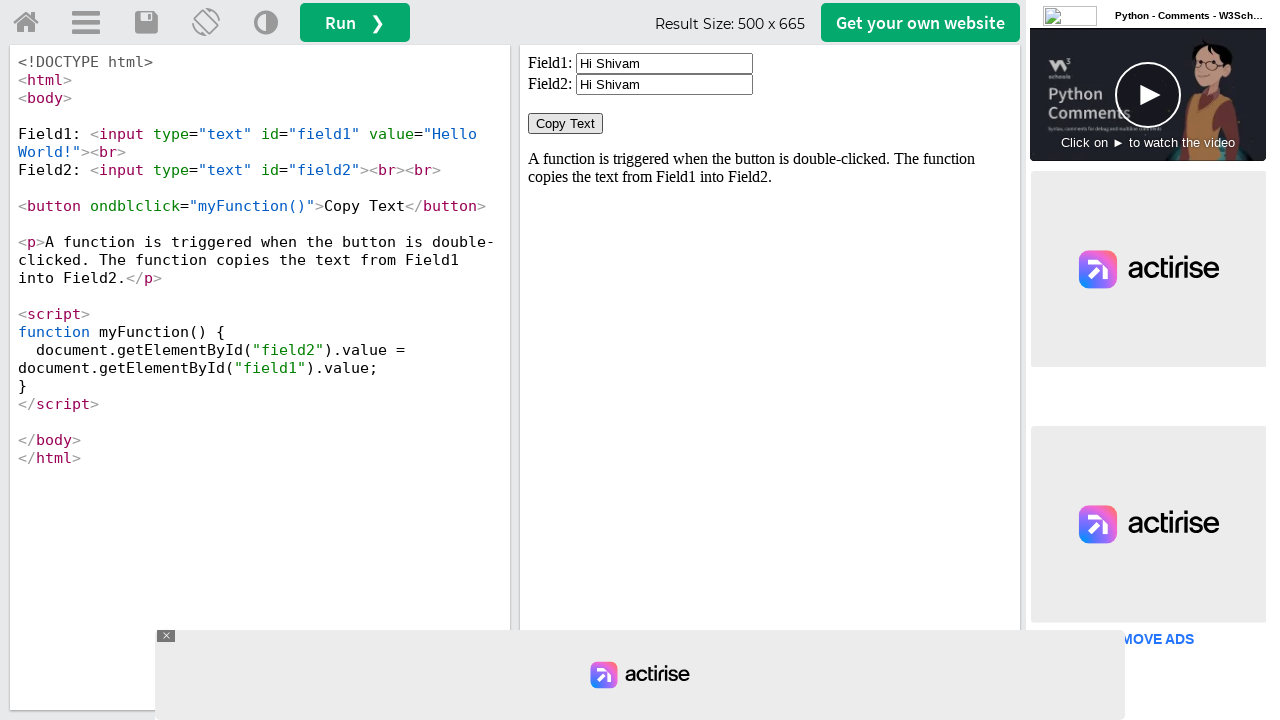

Waited 500ms for text copy operation to complete
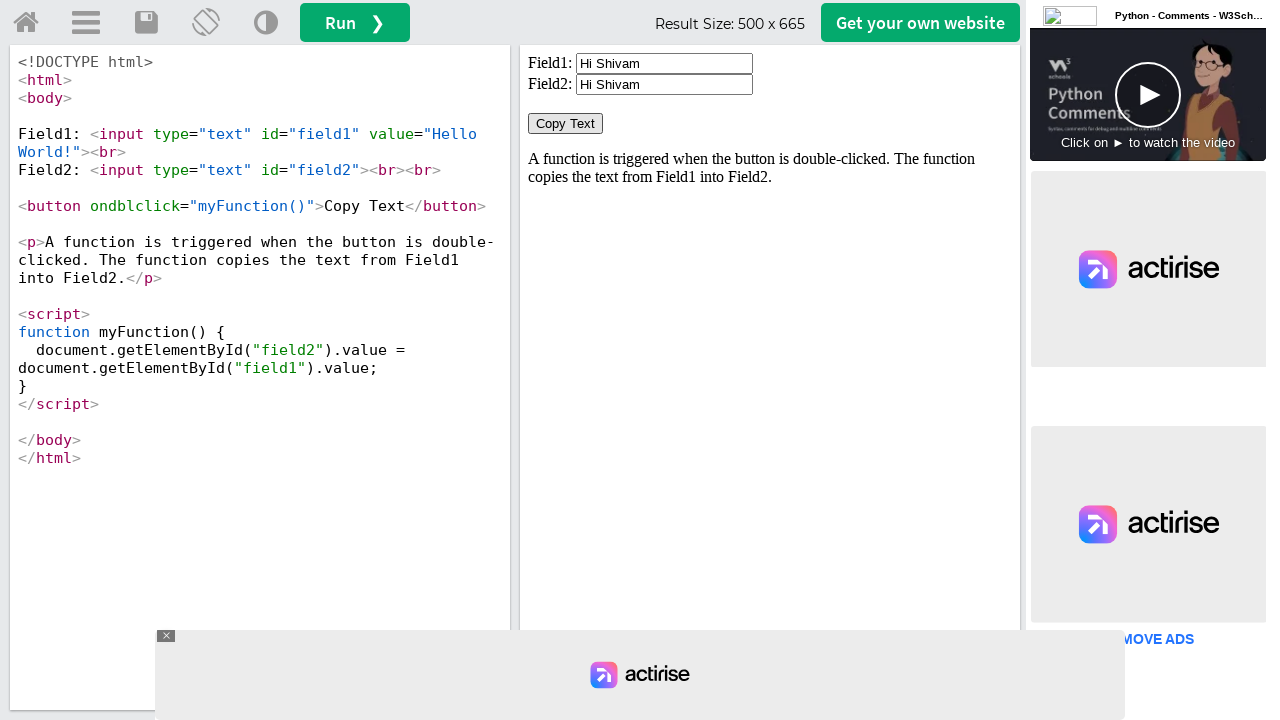

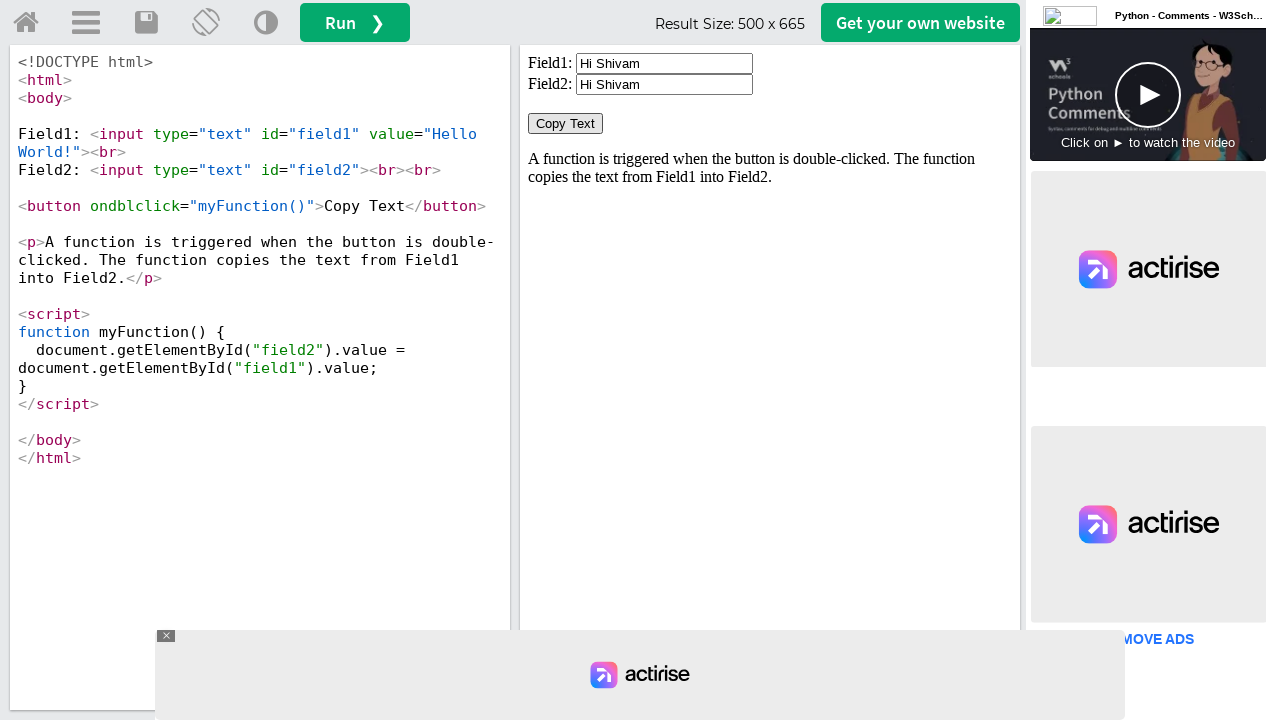